Adds specific products (Cucumber and Broccoli) to cart by finding them in the product list and clicking their add to cart buttons

Starting URL: https://rahulshettyacademy.com/seleniumPractise/

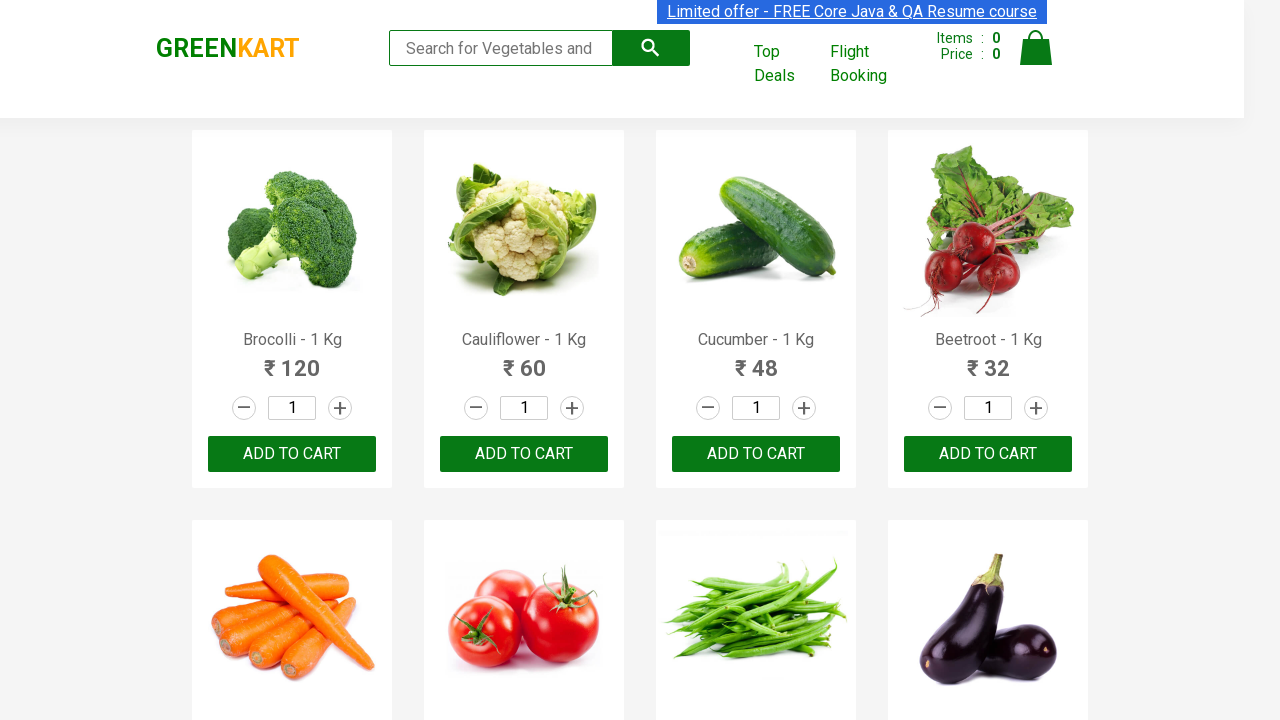

Waited for product list to load
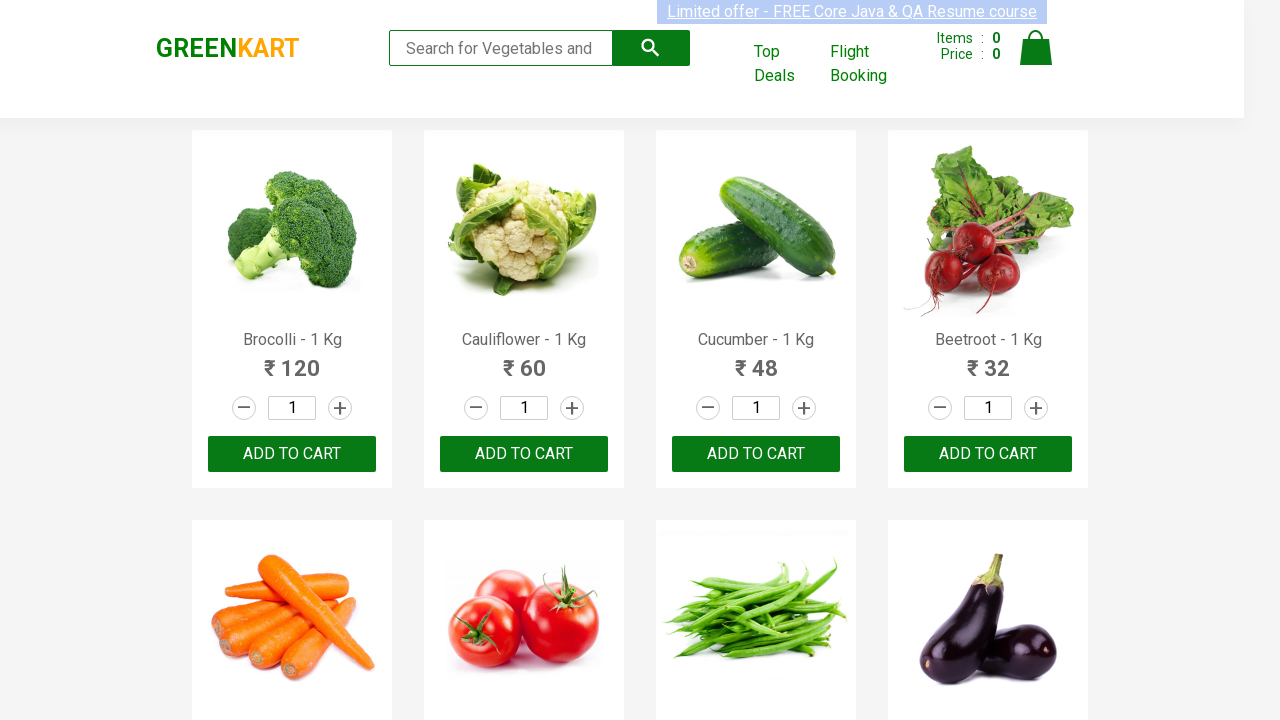

Retrieved all product elements from page
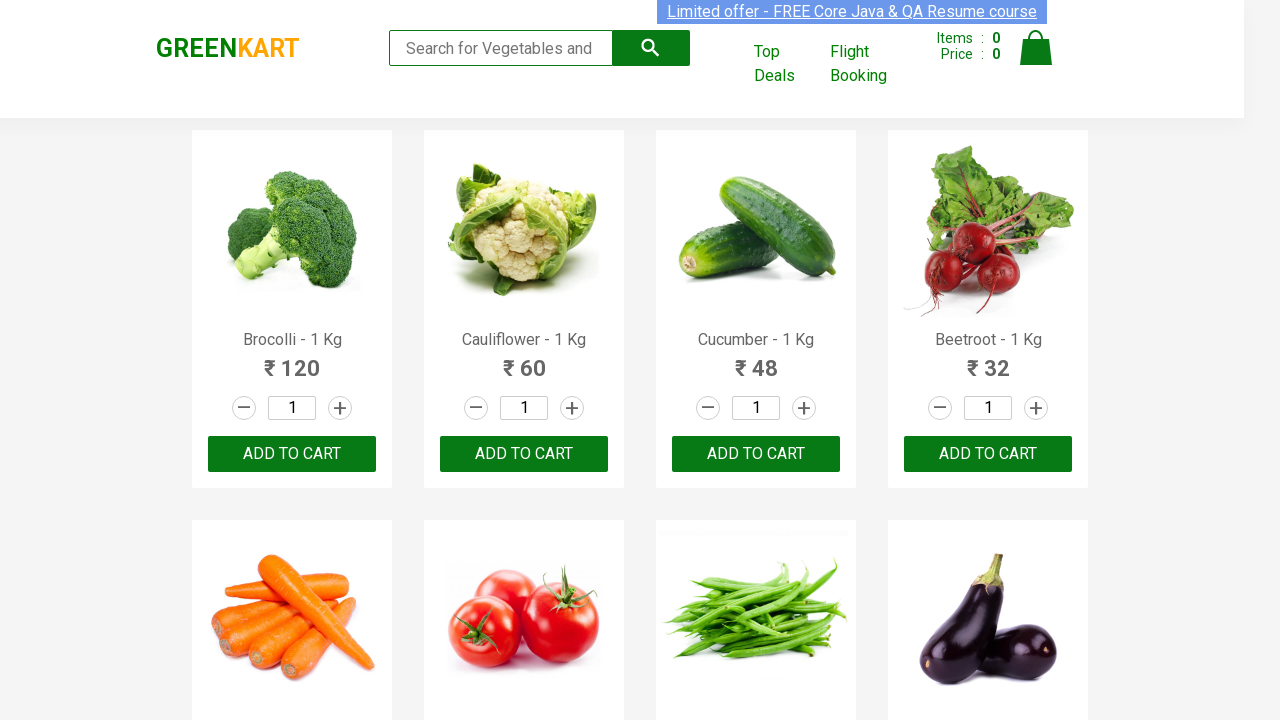

Clicked 'Add to Cart' button for Brocolli at (292, 454) on div.product-action button >> nth=0
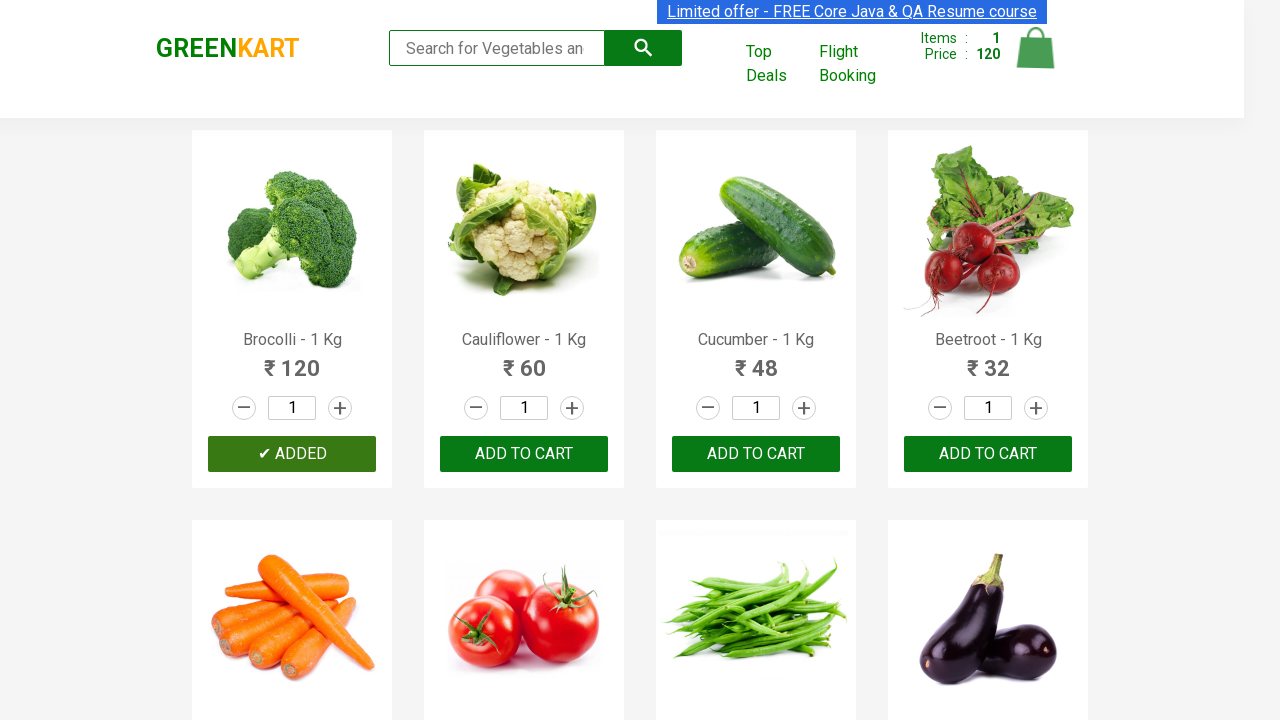

Clicked 'Add to Cart' button for Cucumber at (756, 454) on div.product-action button >> nth=2
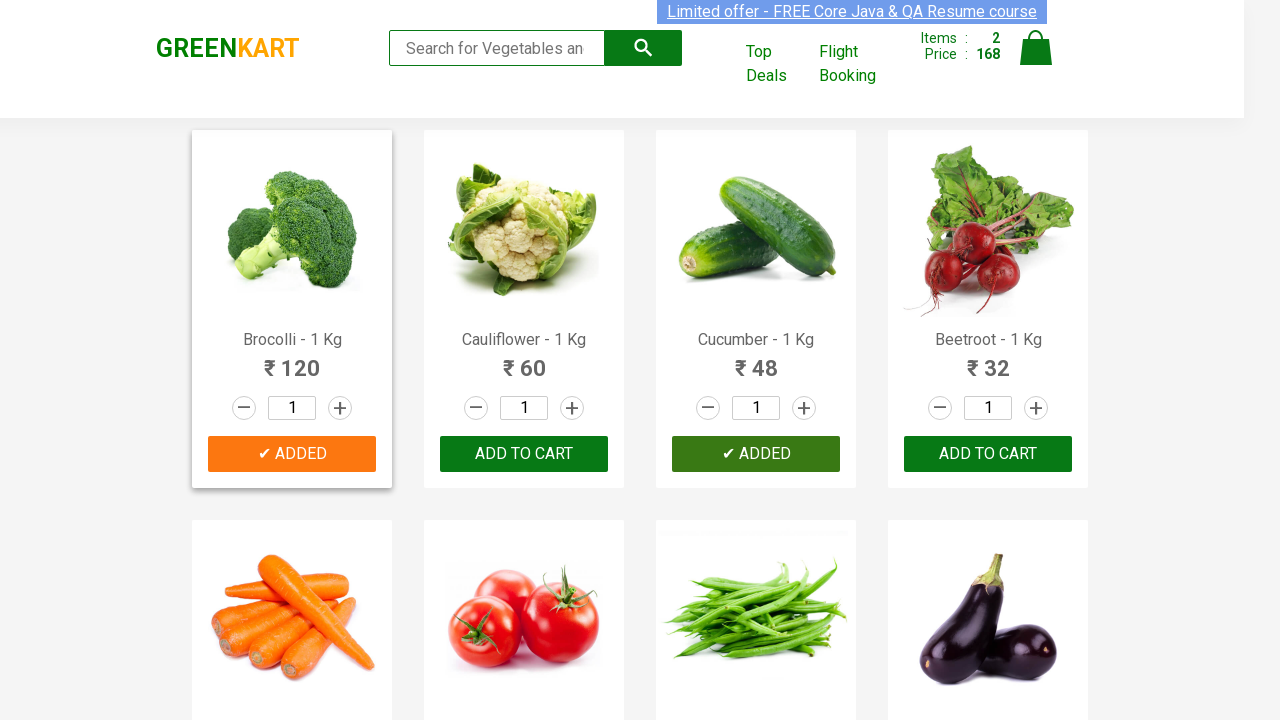

Successfully added all required items (Cucumber and Broccoli) to cart
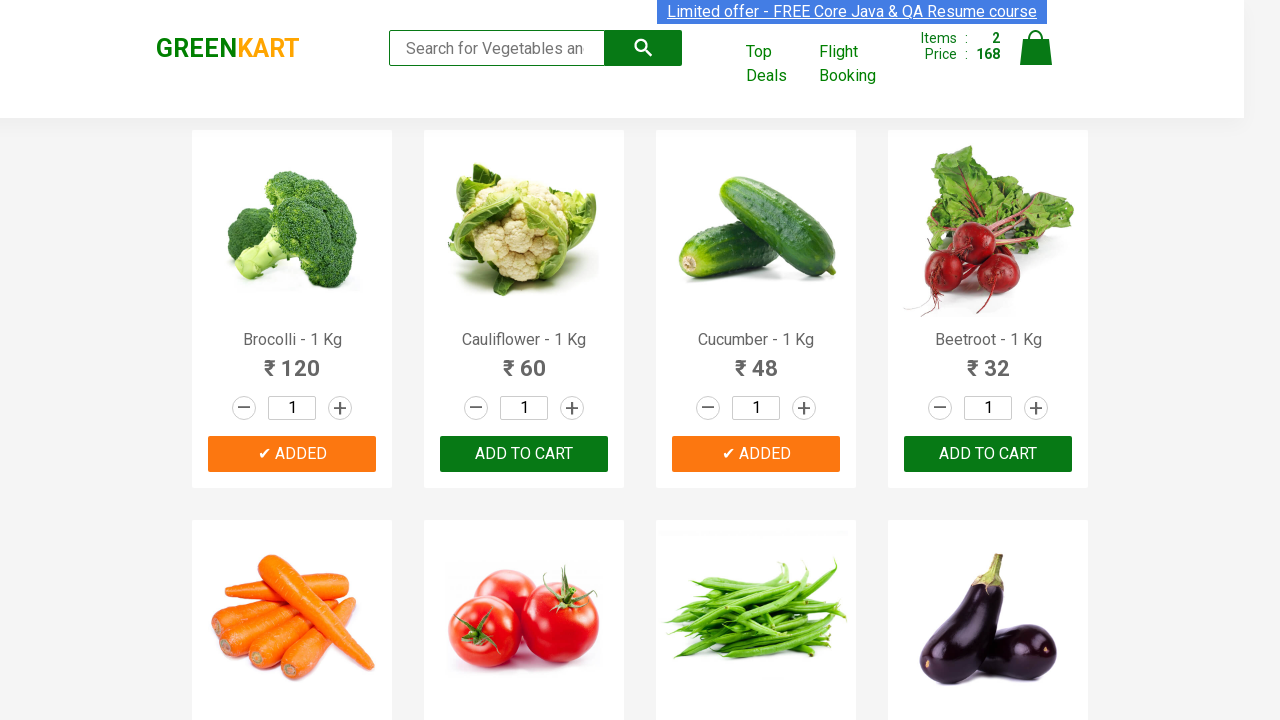

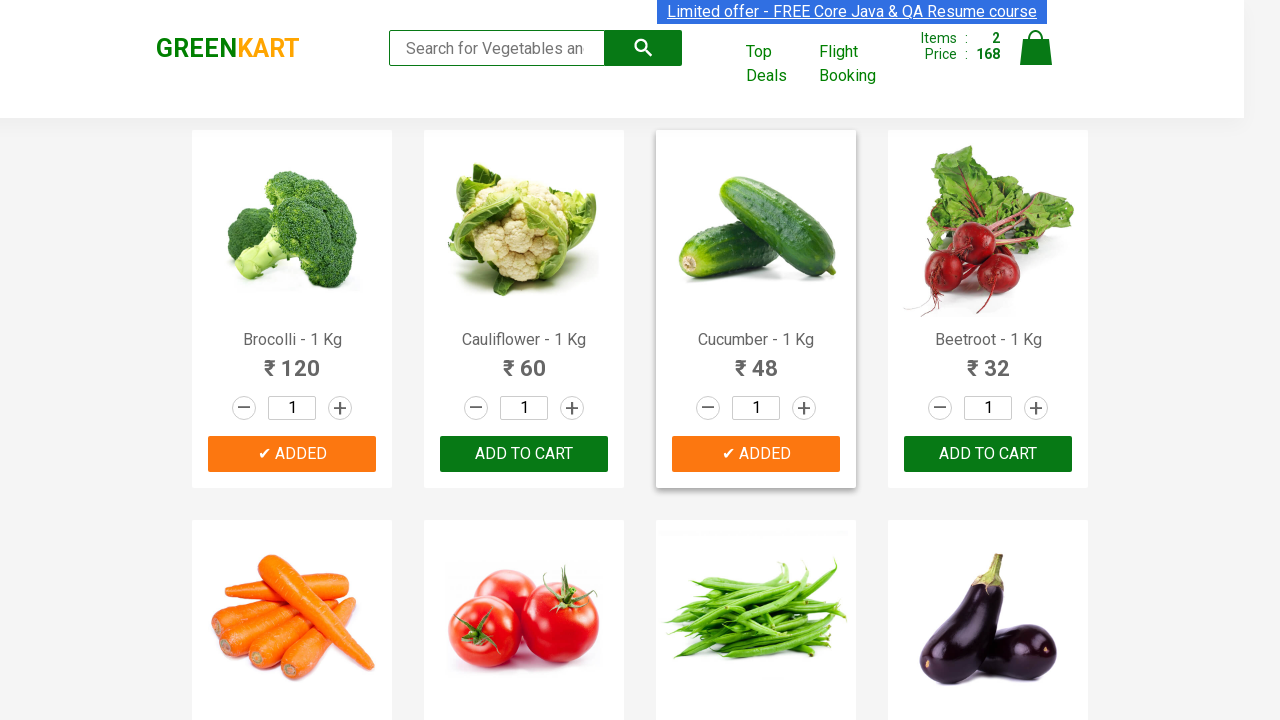